Tests checkbox functionality by clicking on the Senior Citizen discount checkbox and verifying it is selected

Starting URL: https://rahulshettyacademy.com/dropdownsPractise/

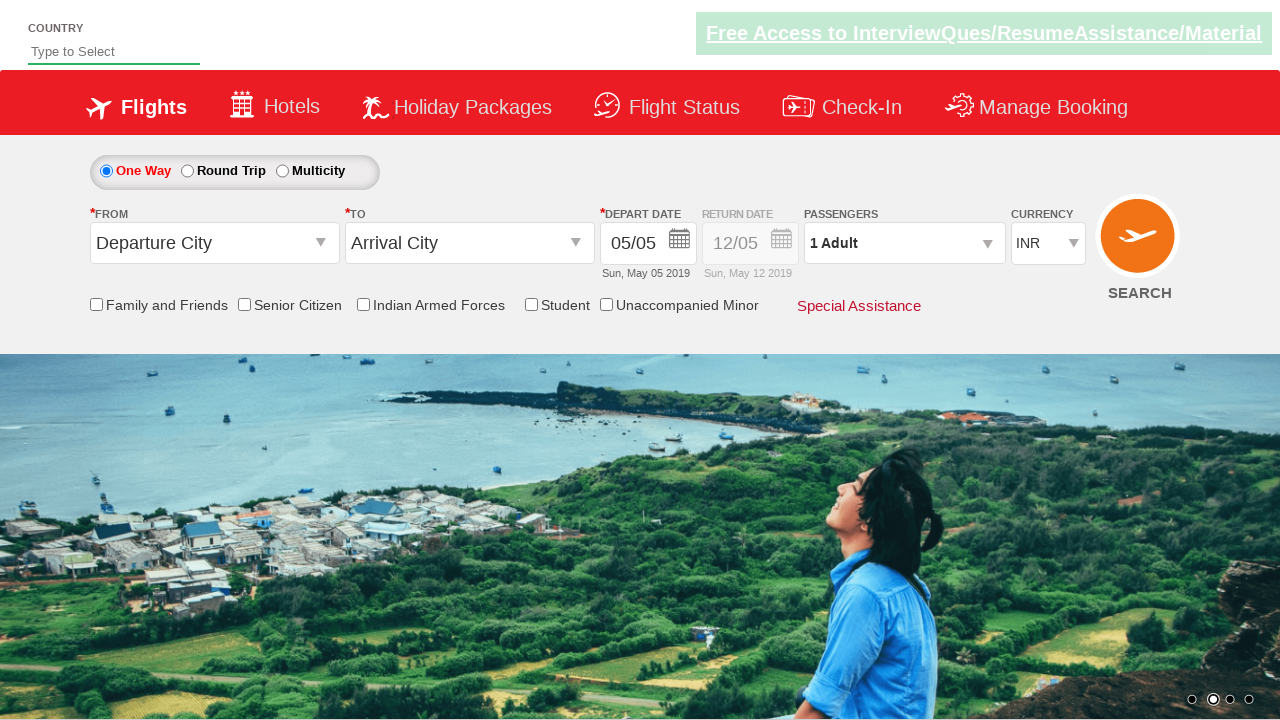

Clicked on Senior Citizen discount checkbox at (244, 304) on input[id*='SeniorCitizenDiscount']
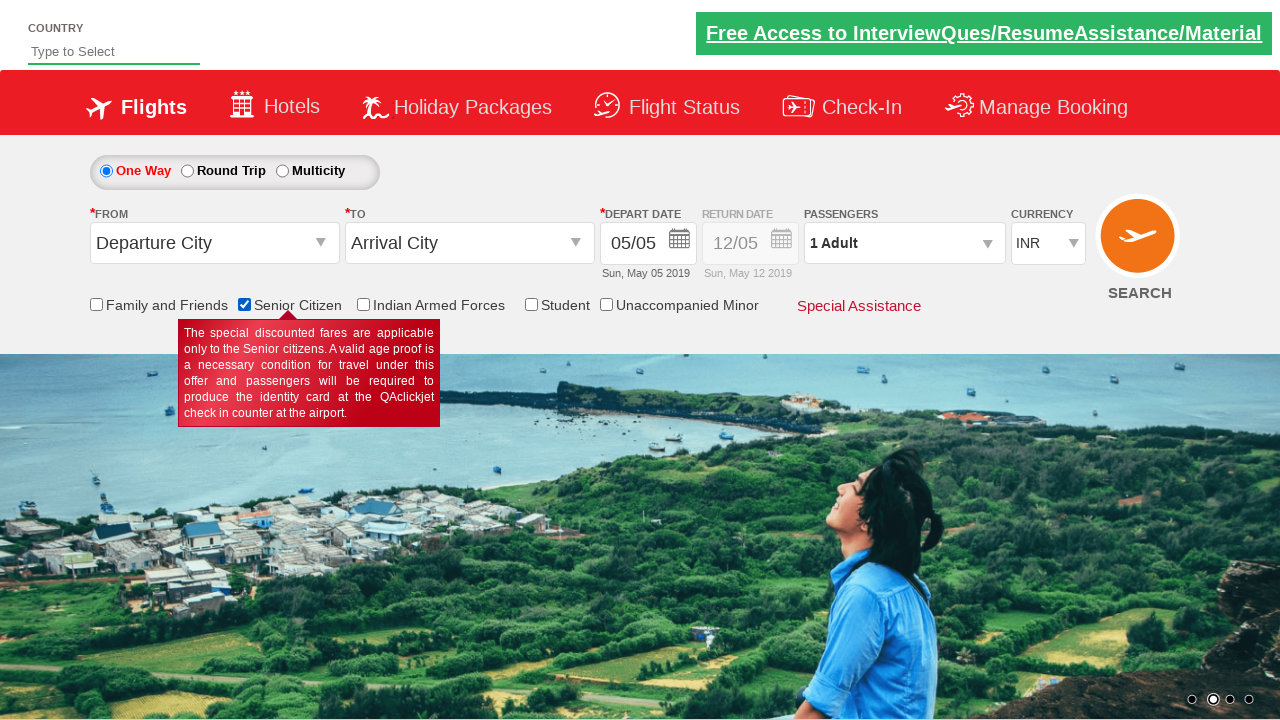

Located Senior Citizen discount checkbox element
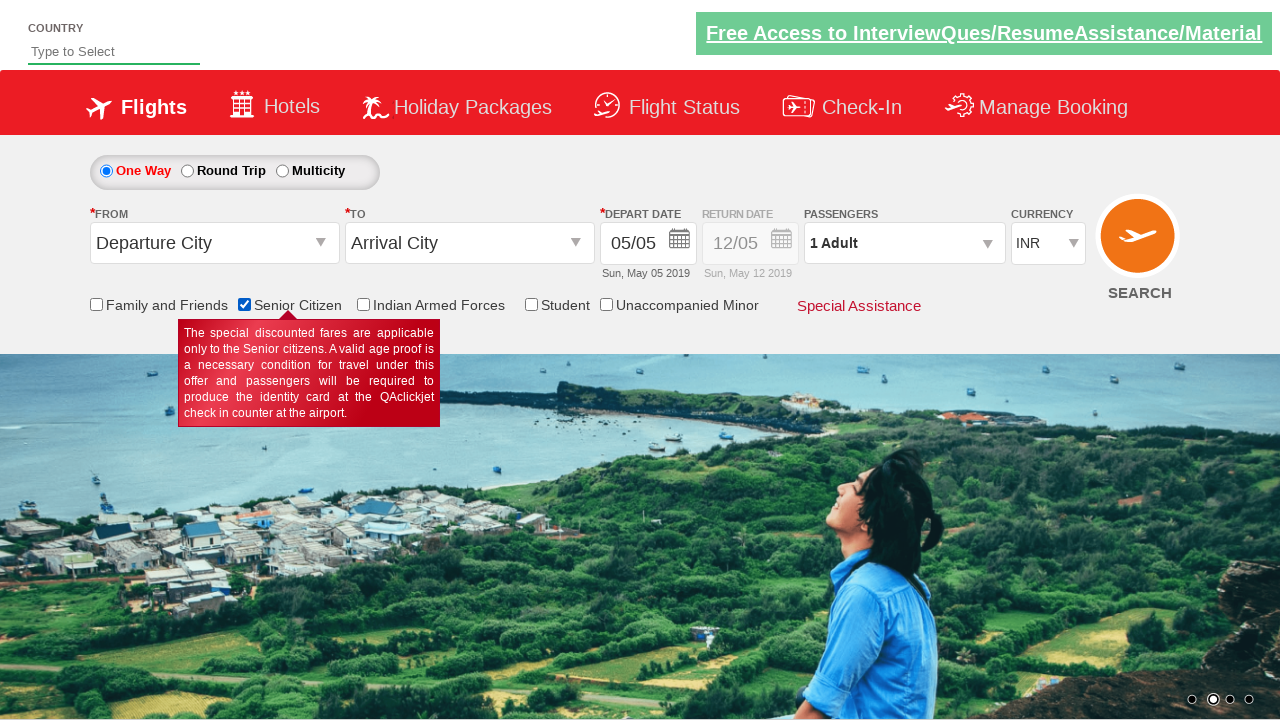

Verified that Senior Citizen discount checkbox is selected
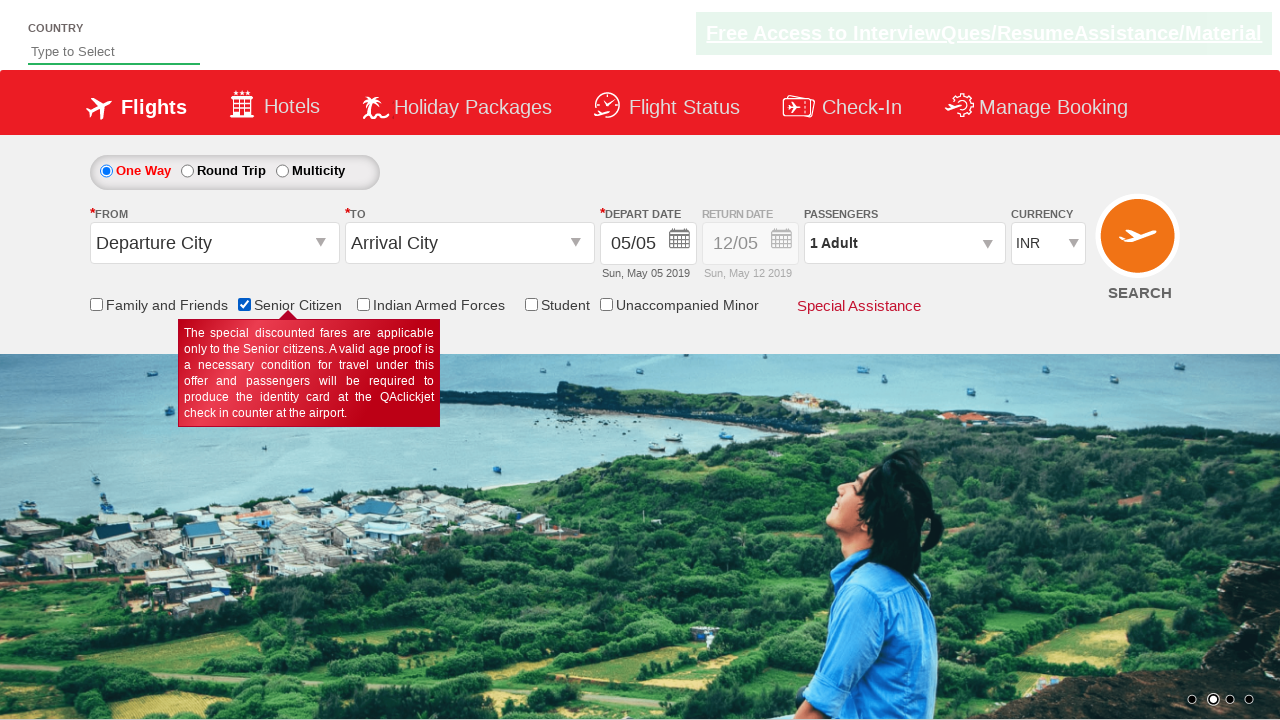

Counted total number of checkboxes on the page
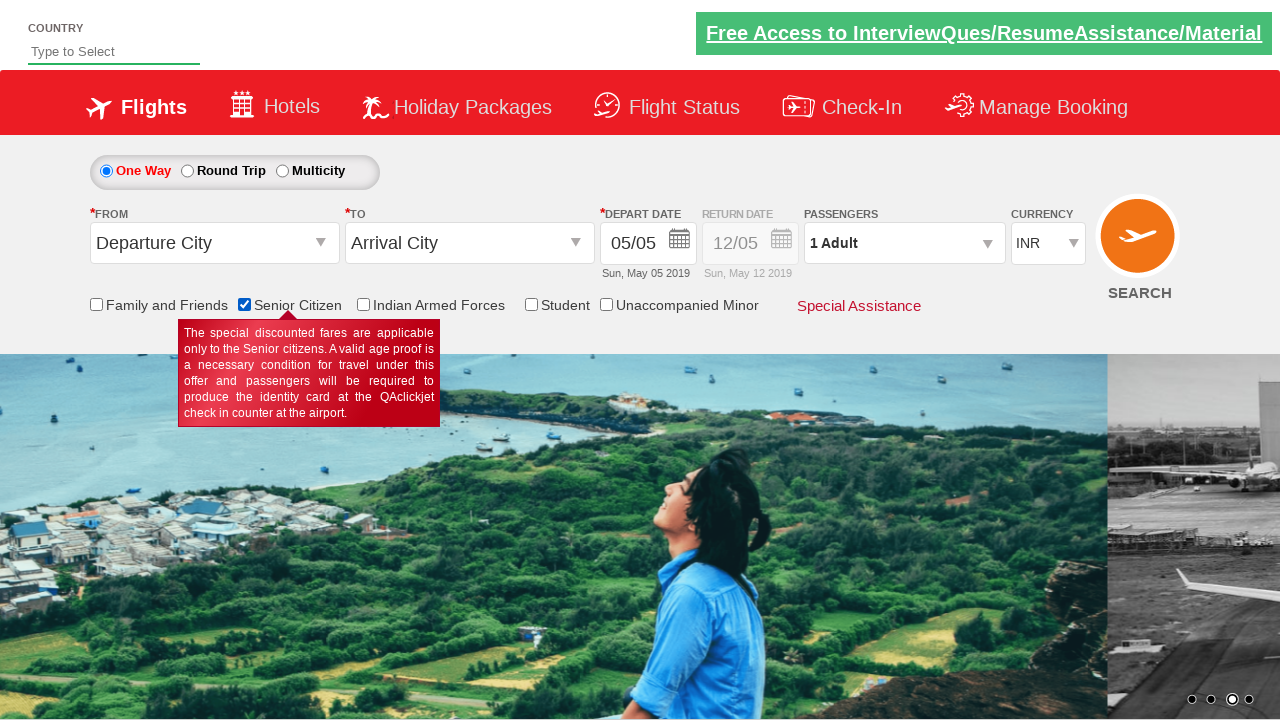

Printed checkbox count: 5
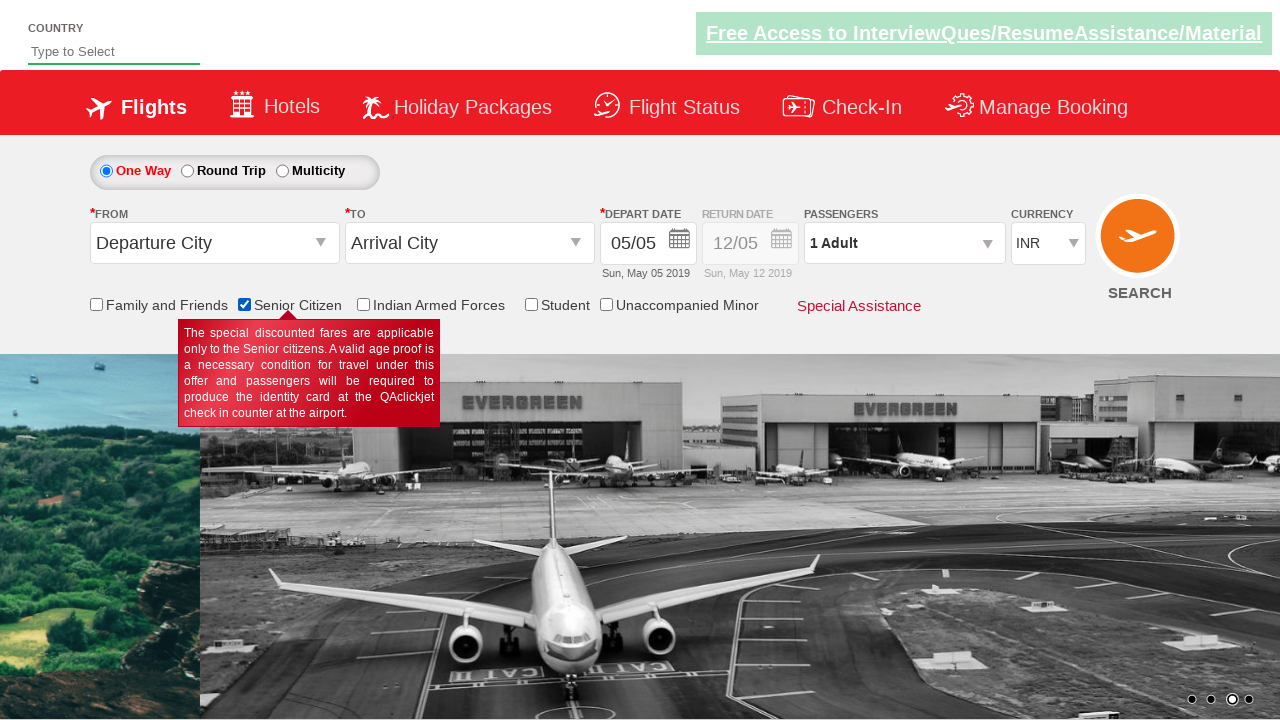

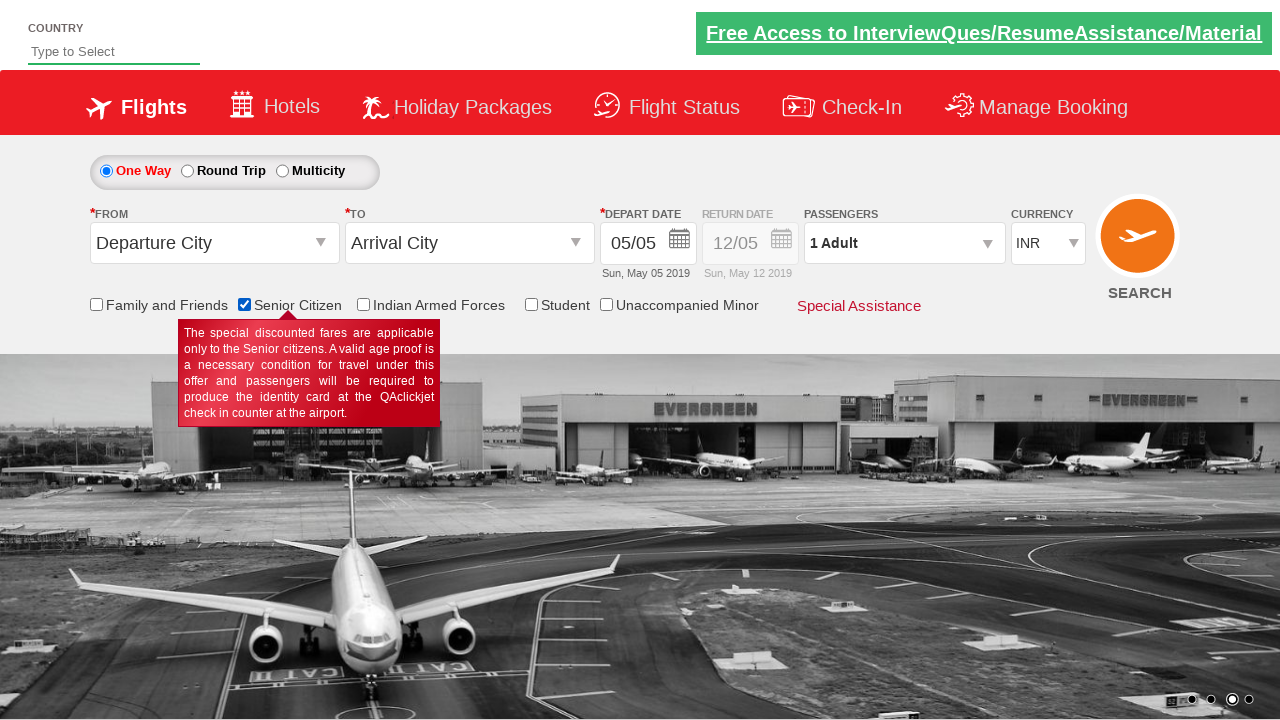